Tests keyboard interaction by pressing and releasing the TAB key on a page that detects key presses

Starting URL: https://the-internet.herokuapp.com/key_presses

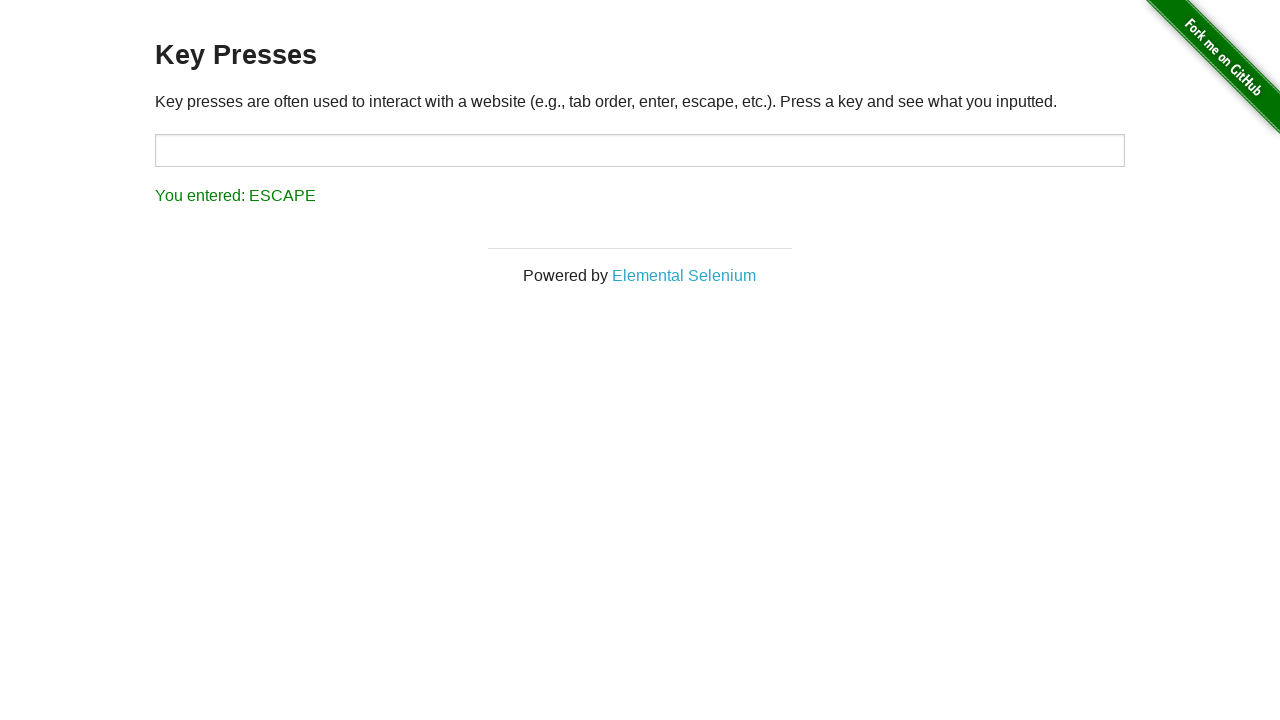

Pressed and released TAB key to test keyboard interaction
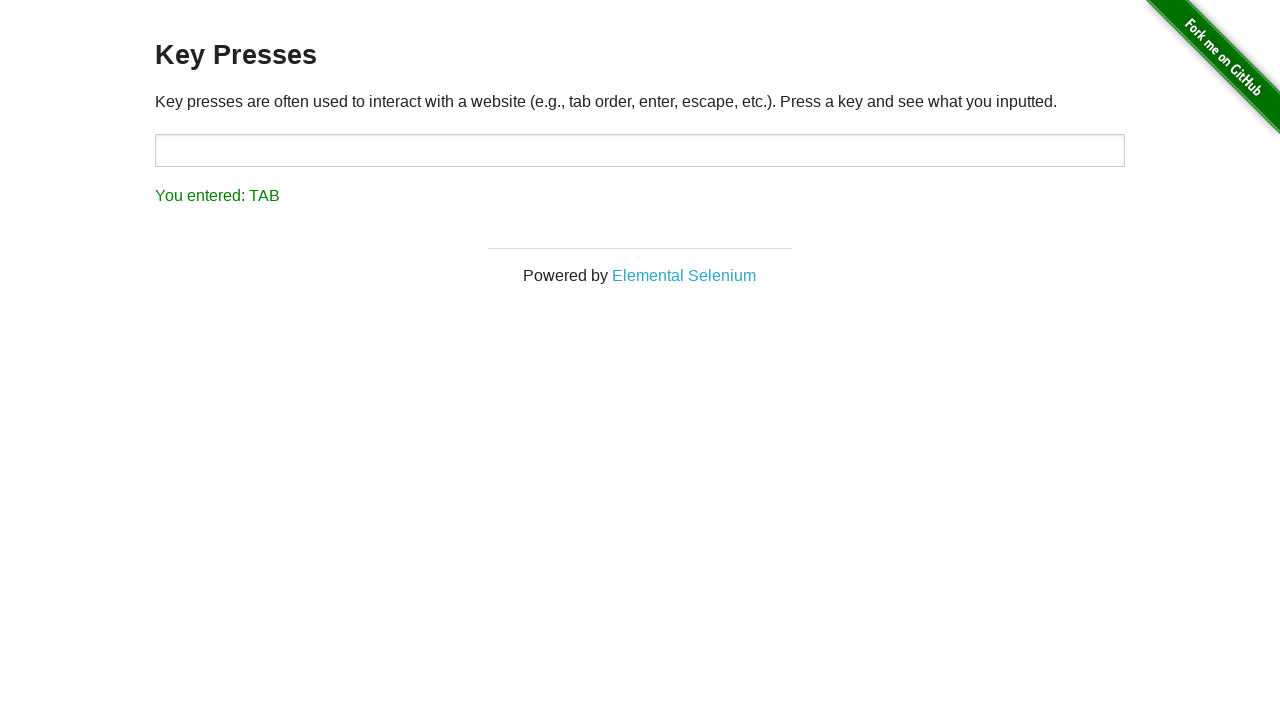

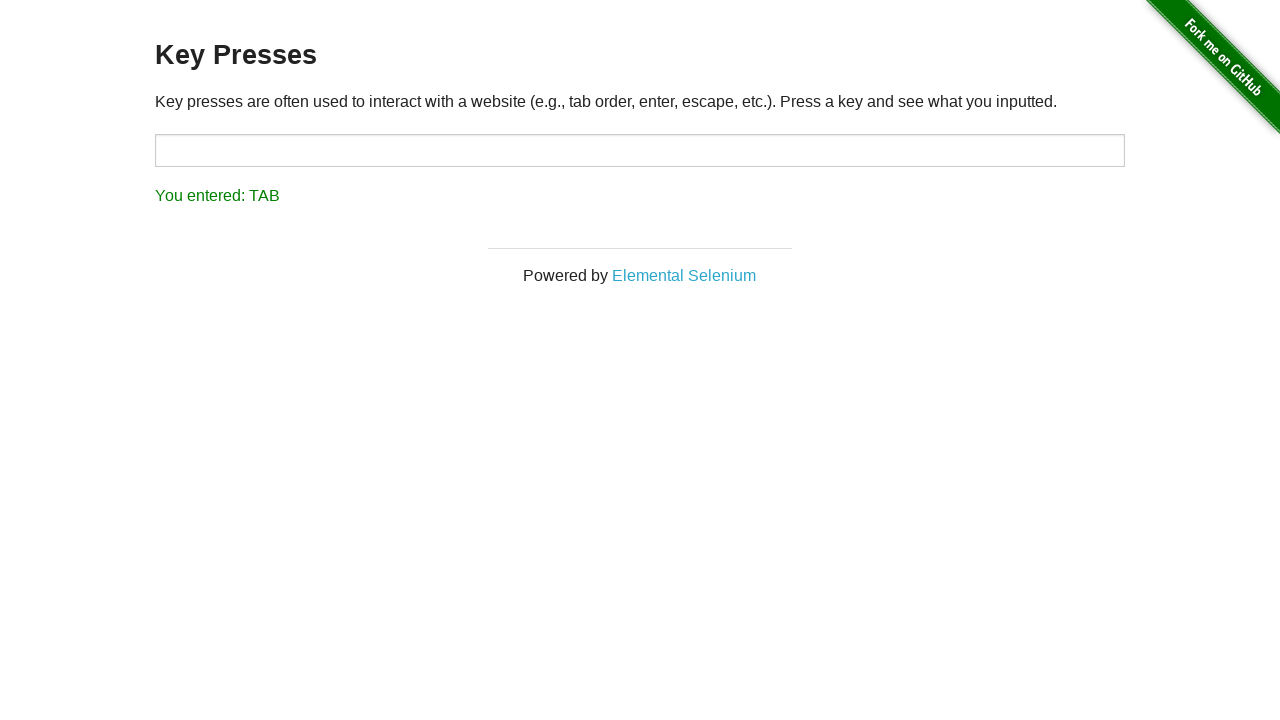